Tests the load delay functionality on UI Testing Playground by clicking the "Load Delay" link and then clicking a button that appears after a delay

Starting URL: http://www.uitestingplayground.com/

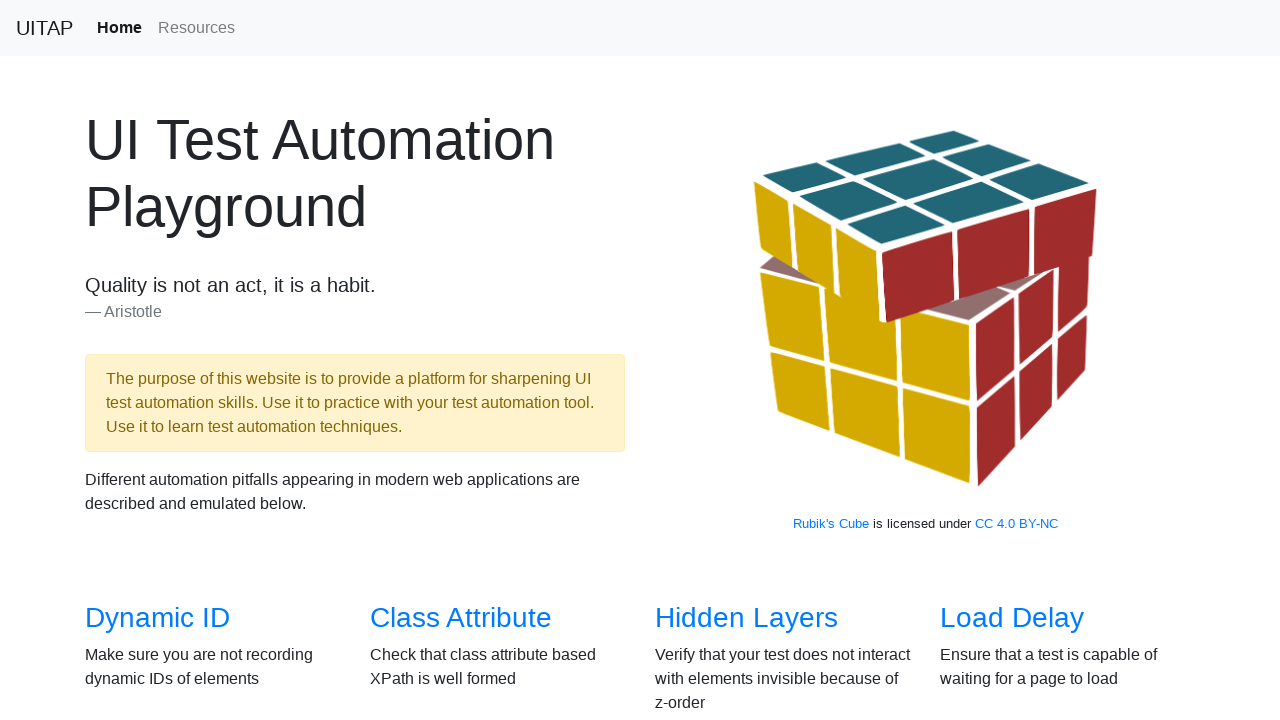

Clicked the 'Load Delay' link at (1012, 618) on internal:role=link[name="Load Delay"i]
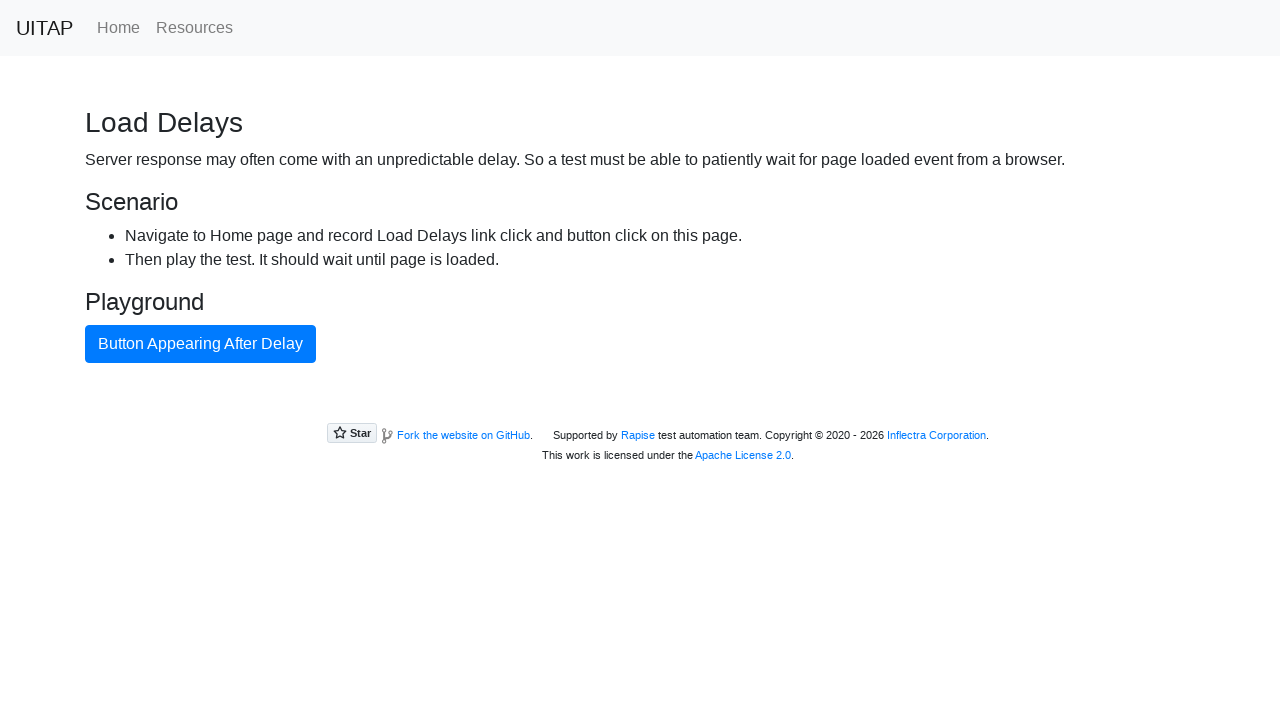

Page loaded with domcontentloaded state
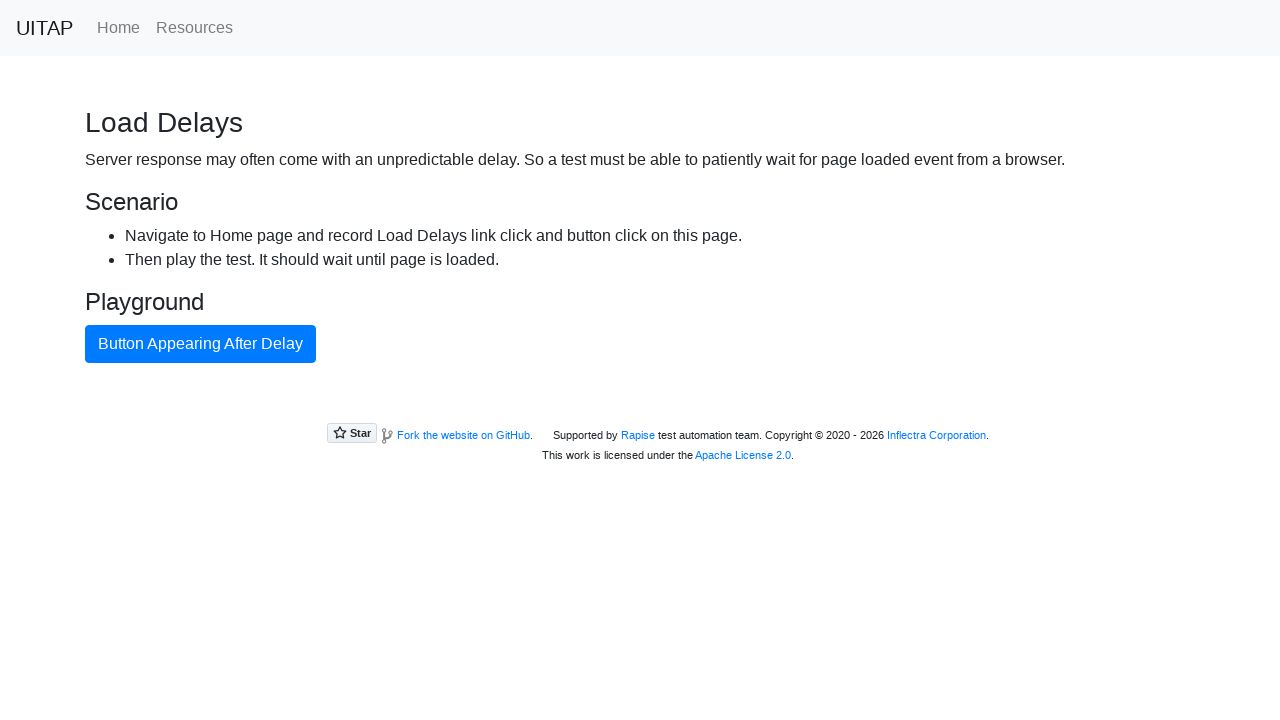

Clicked the button that appeared after delay at (200, 344) on xpath=//button[@class='btn btn-primary' and @type='button' and text()='Button Ap
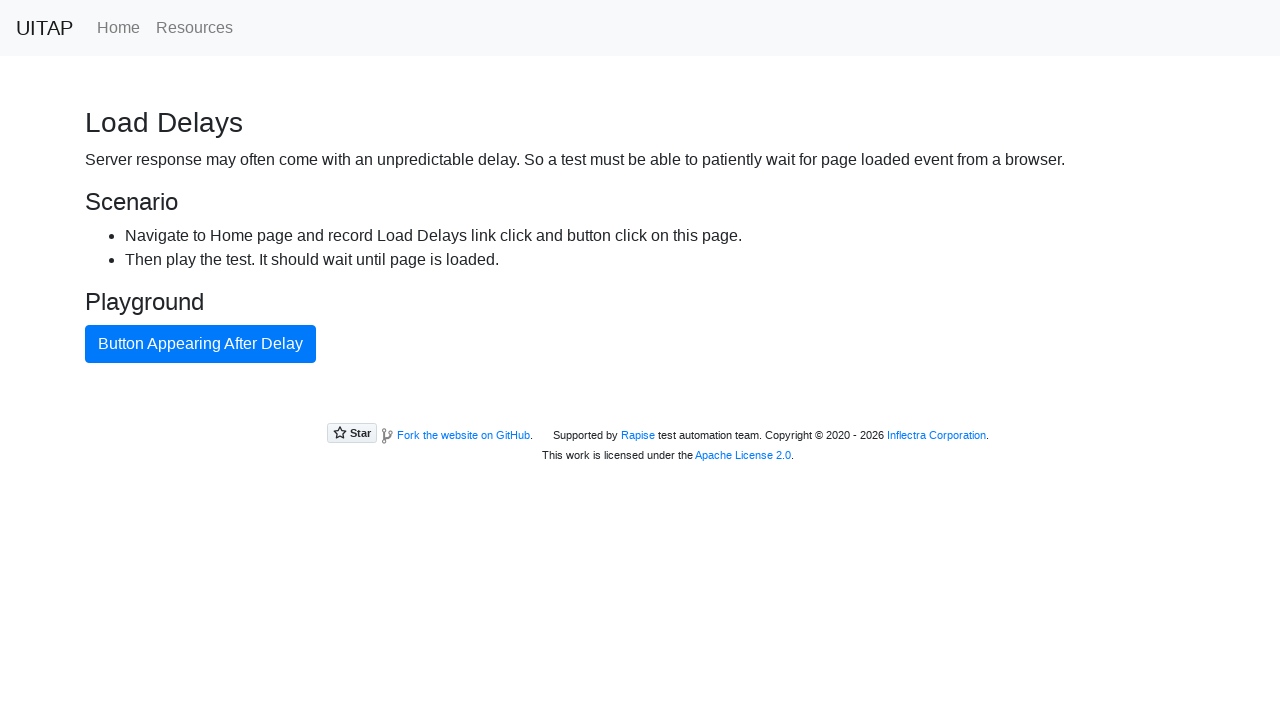

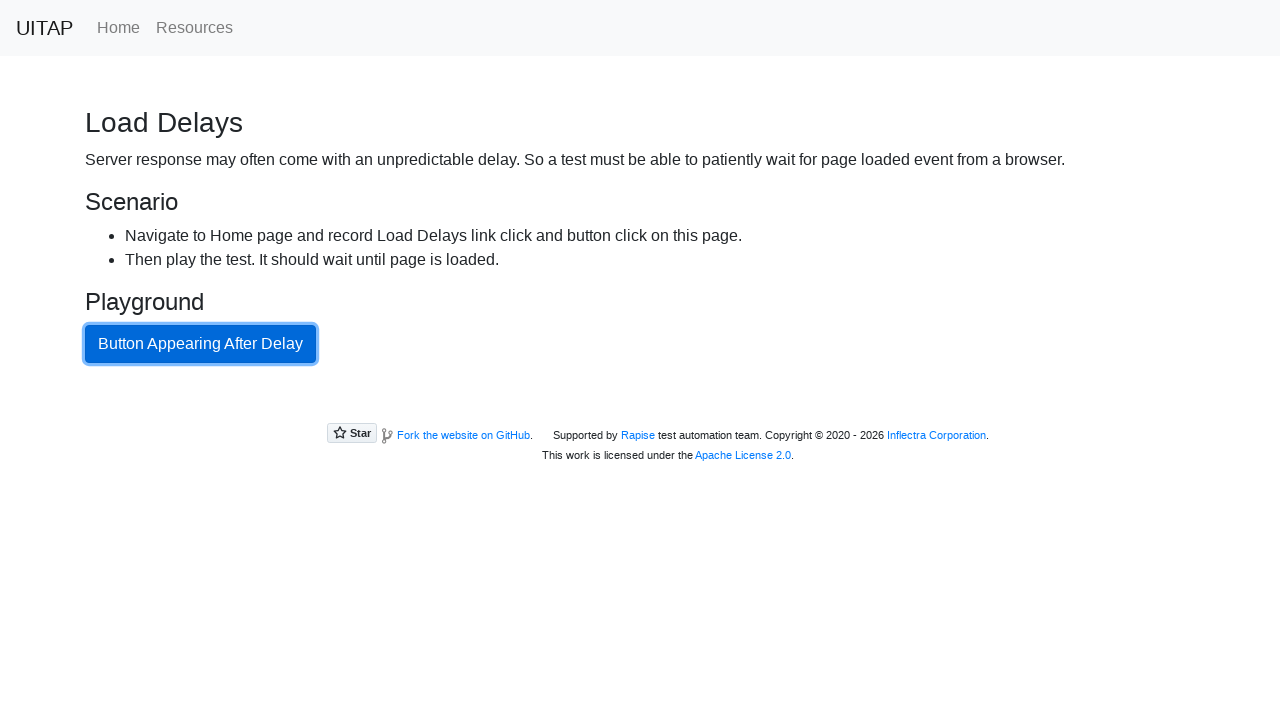